Navigates to a dashboard page and scrolls horizontally to the right to view content

Starting URL: https://dashboards.handmadeinteractive.com/jasonlove/

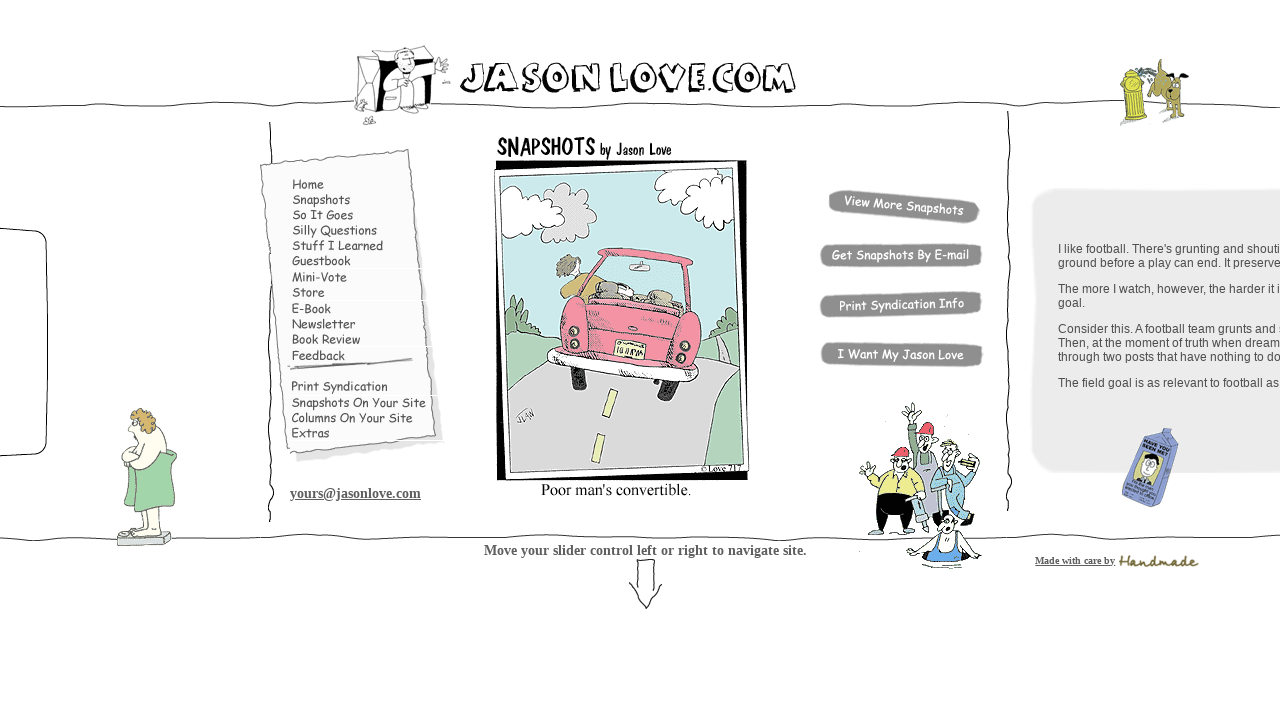

Navigated to dashboard page
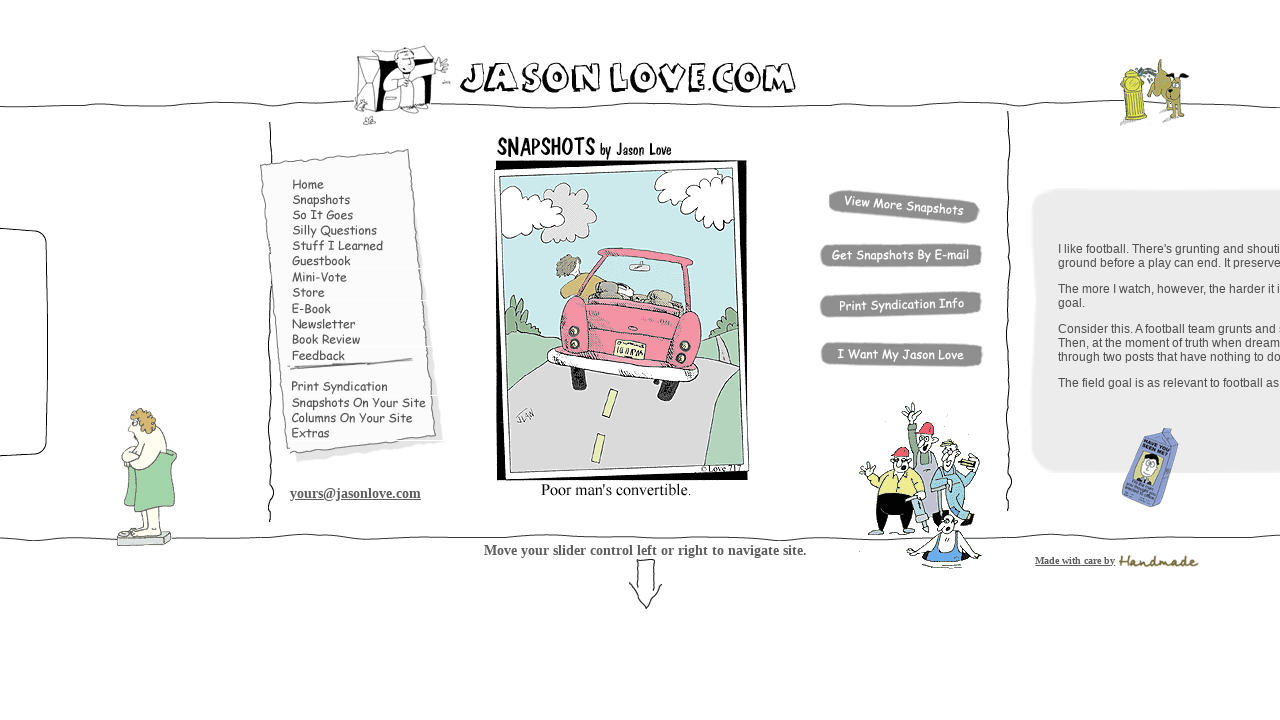

Scrolled horizontally to the right by 1000 pixels
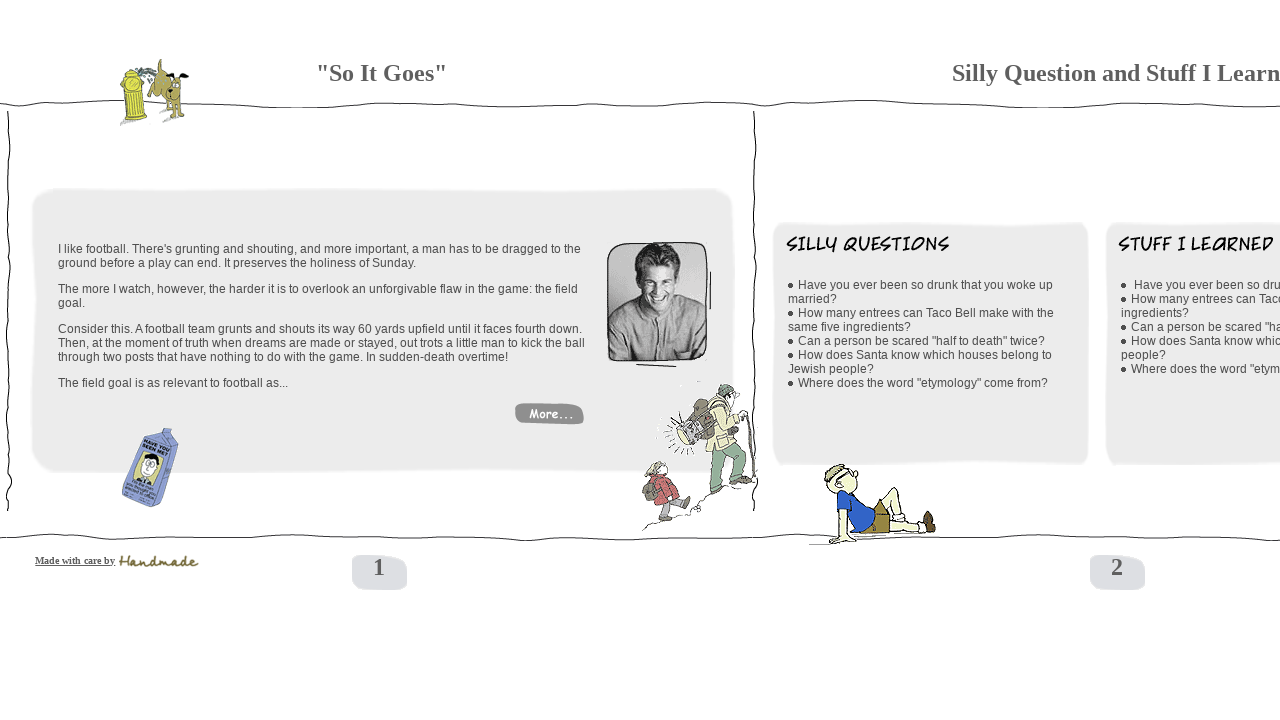

Waited 2000ms for scroll to complete
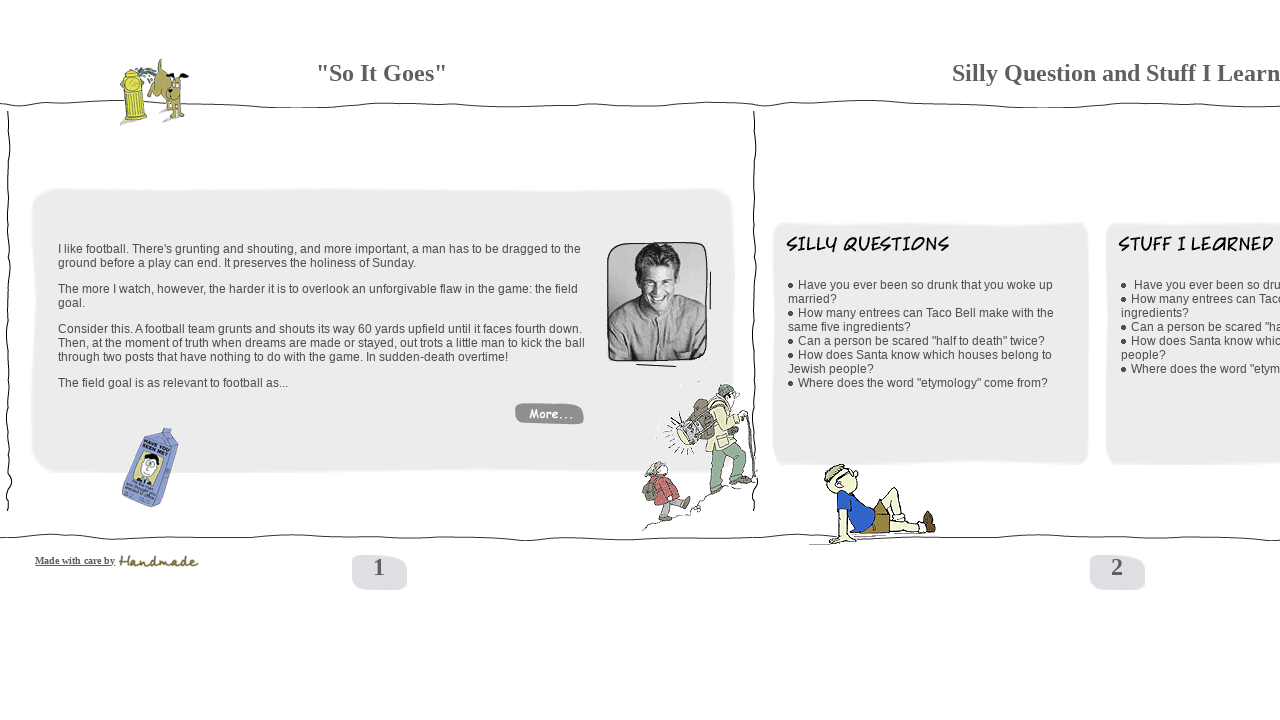

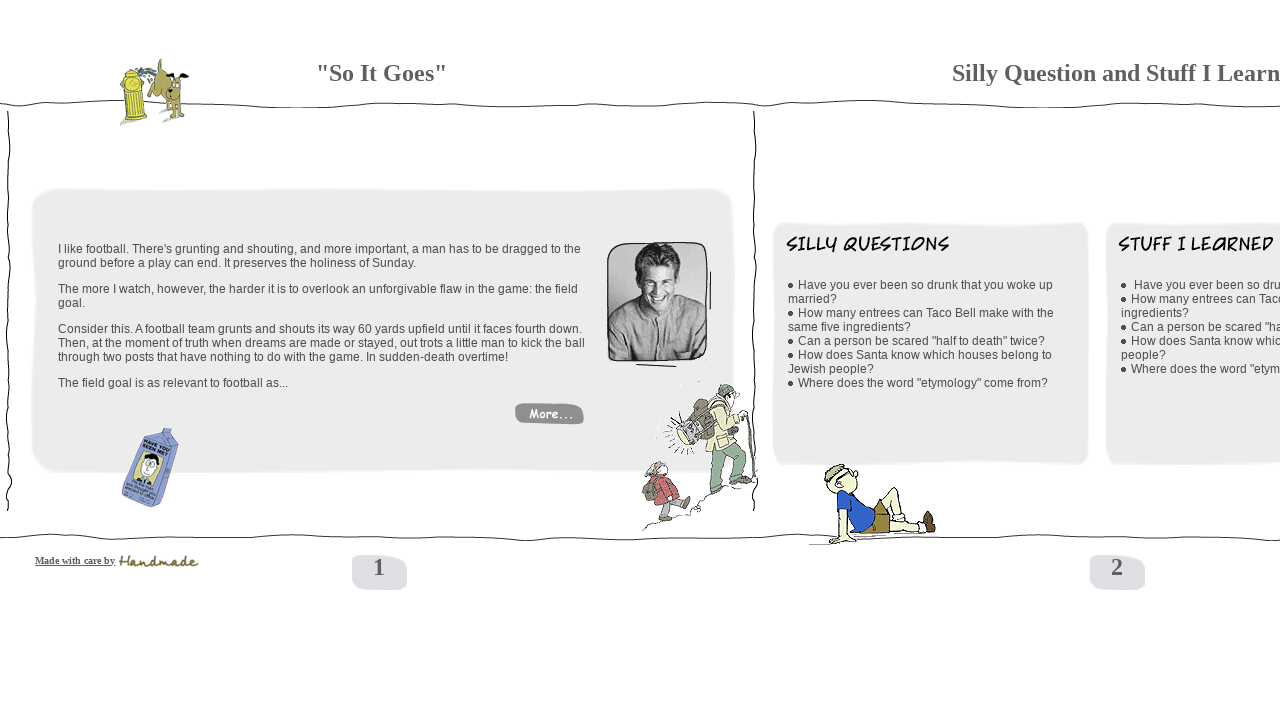